Tests that pressing Escape cancels the edit and restores original text.

Starting URL: https://demo.playwright.dev/todomvc

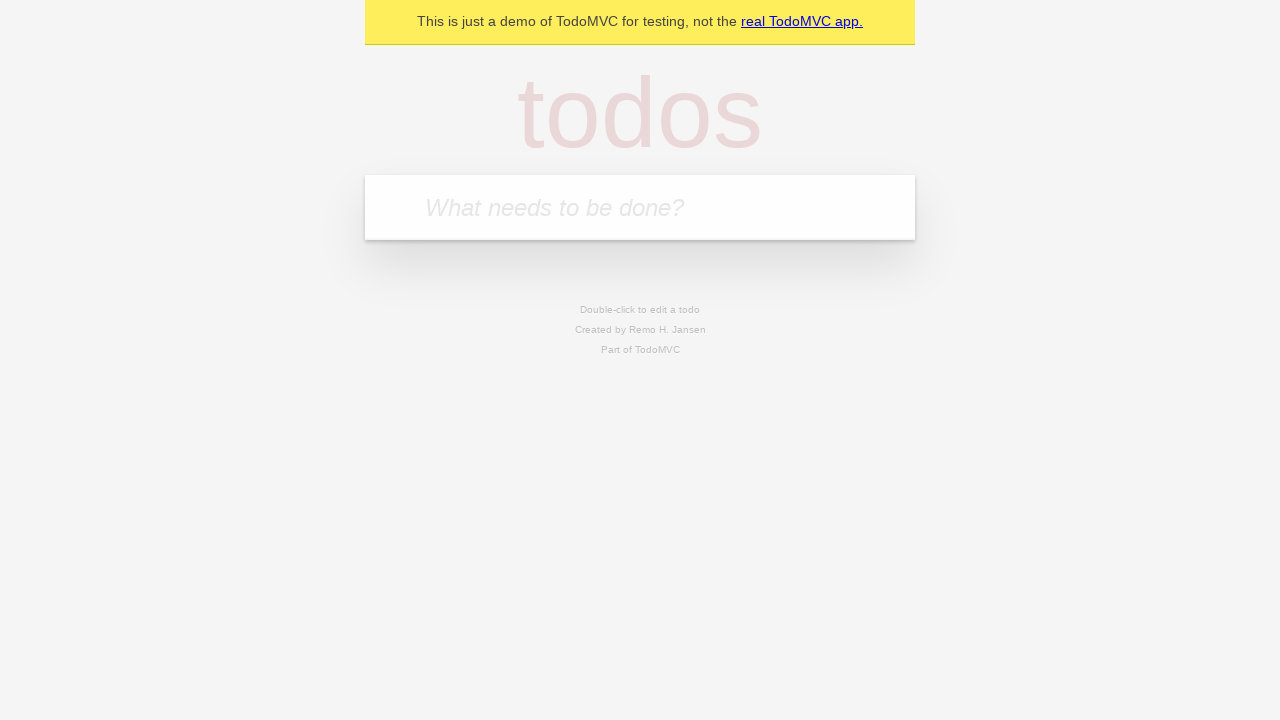

Filled first todo input with 'buy some cheese' on .new-todo
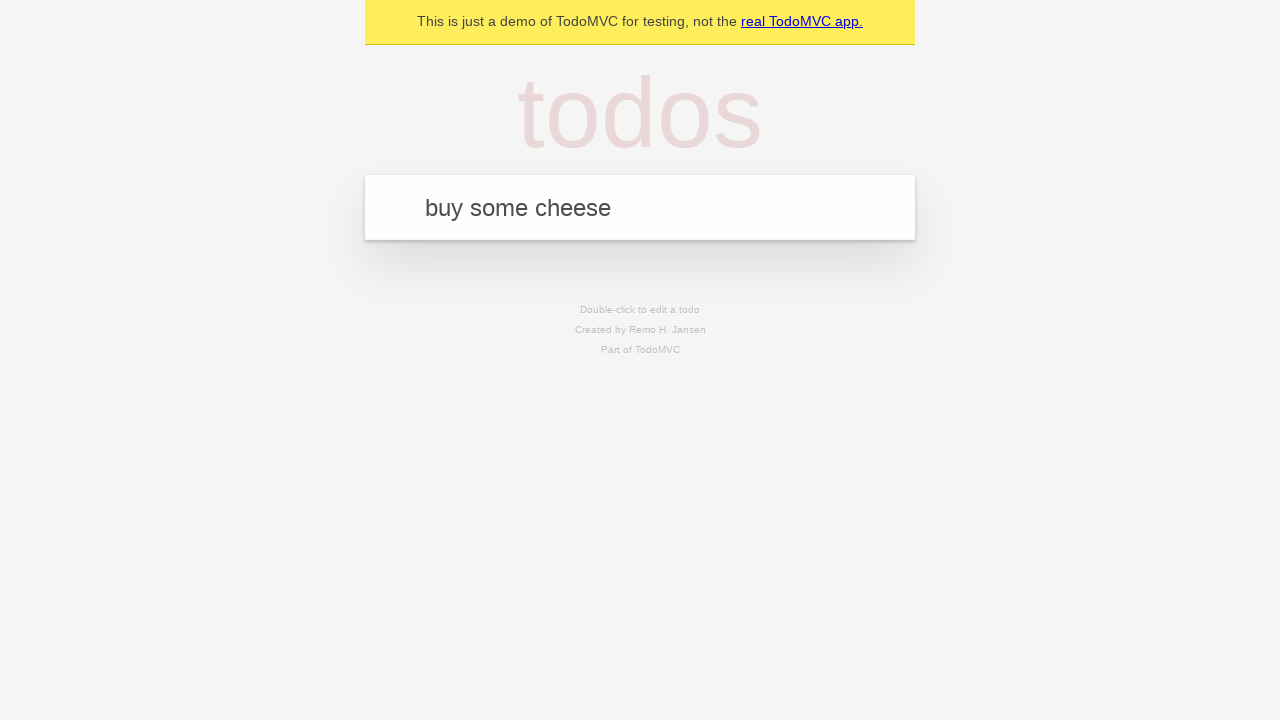

Pressed Enter to add first todo on .new-todo
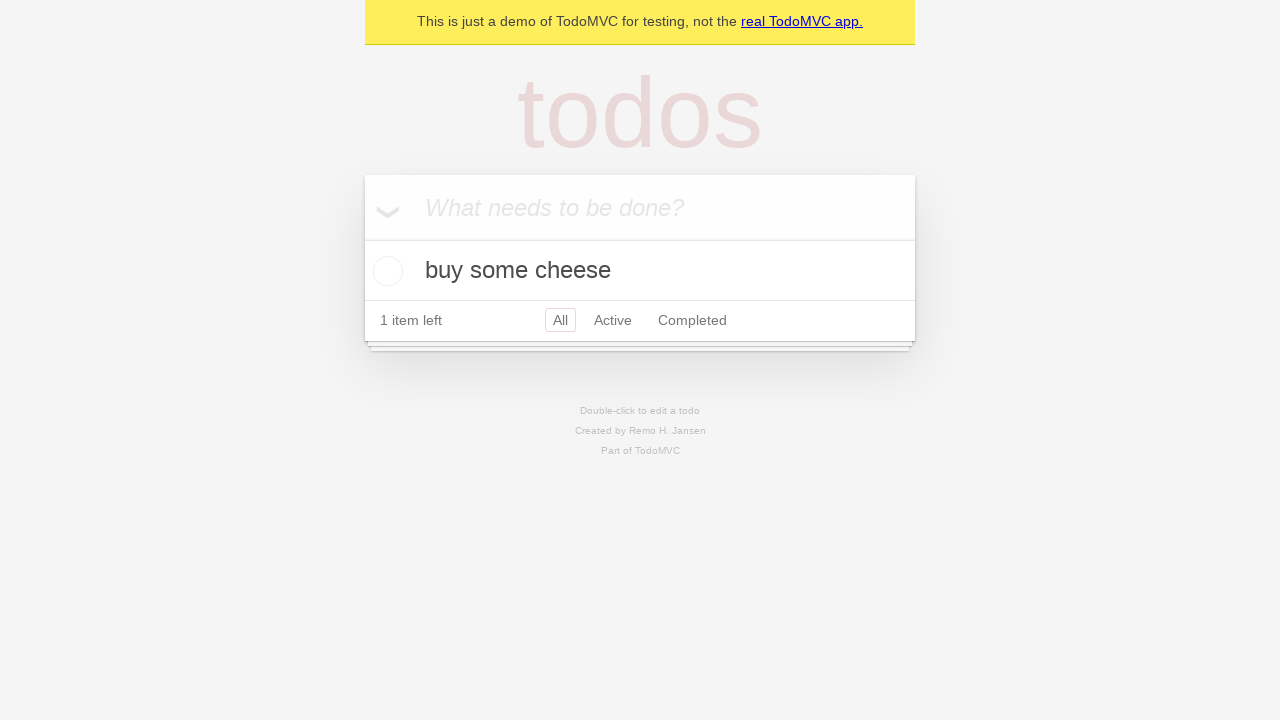

Filled second todo input with 'feed the cat' on .new-todo
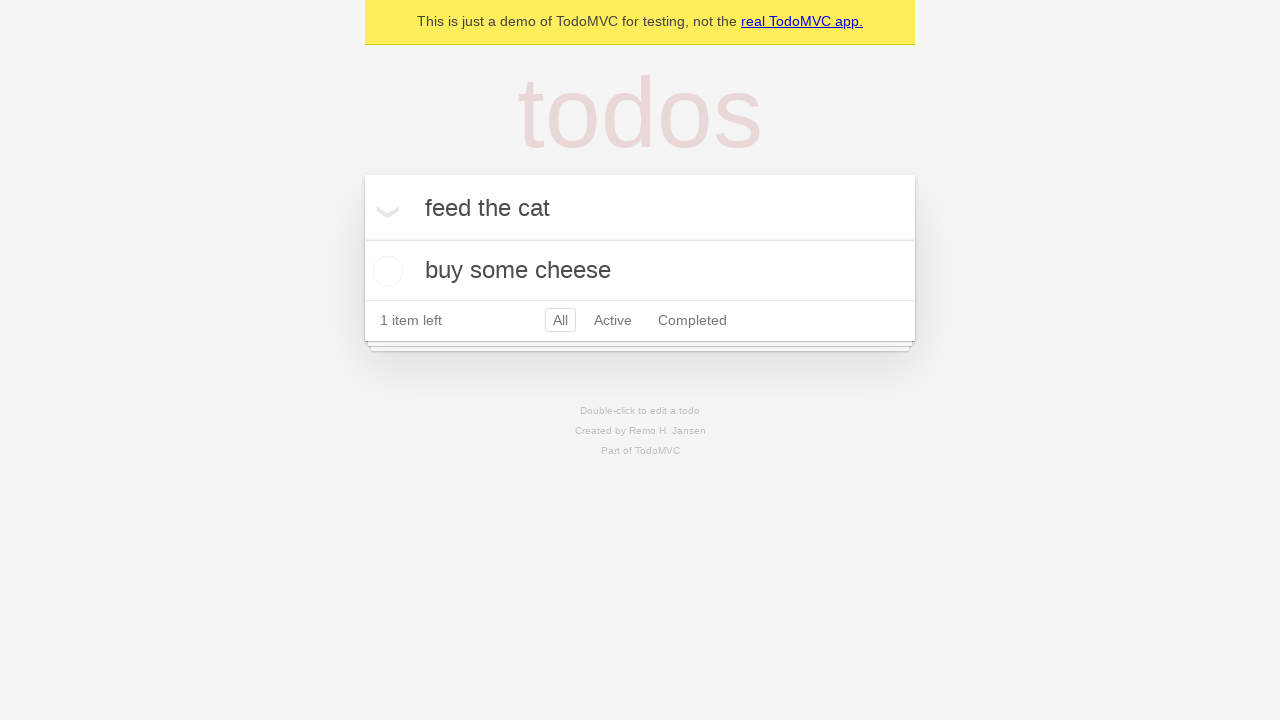

Pressed Enter to add second todo on .new-todo
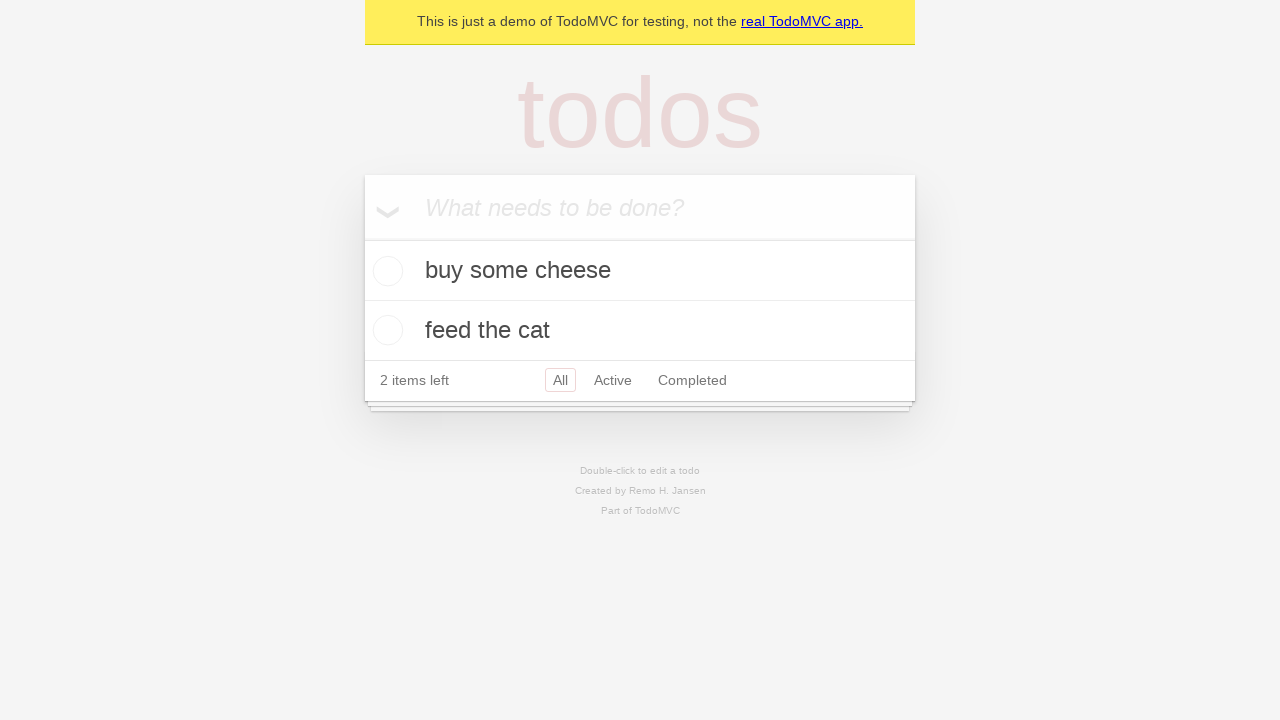

Filled third todo input with 'book a doctors appointment' on .new-todo
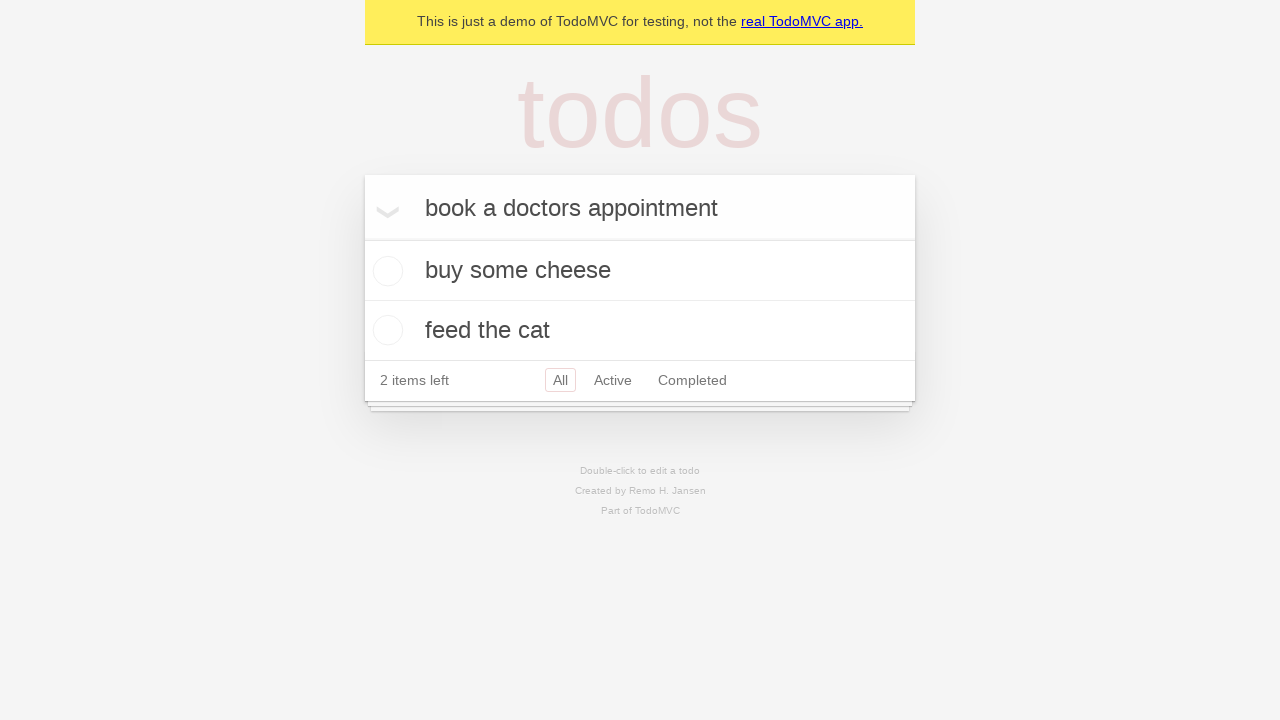

Pressed Enter to add third todo on .new-todo
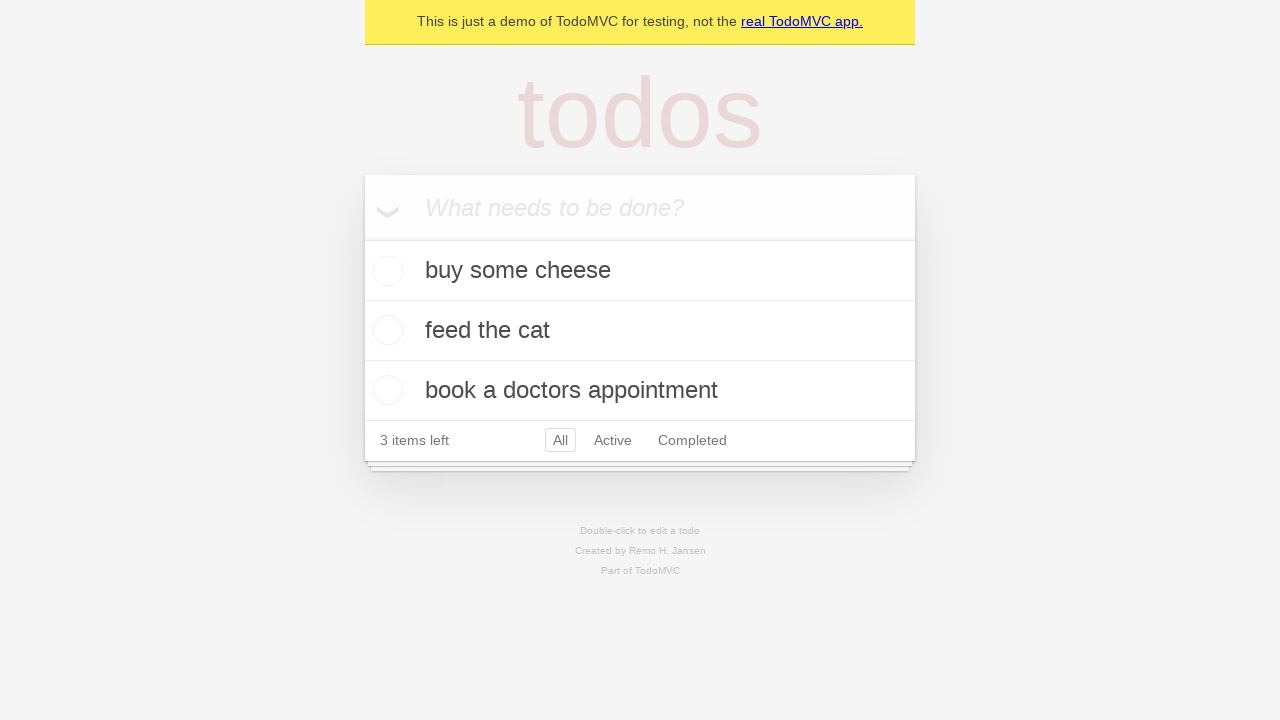

All 3 todos loaded in the list
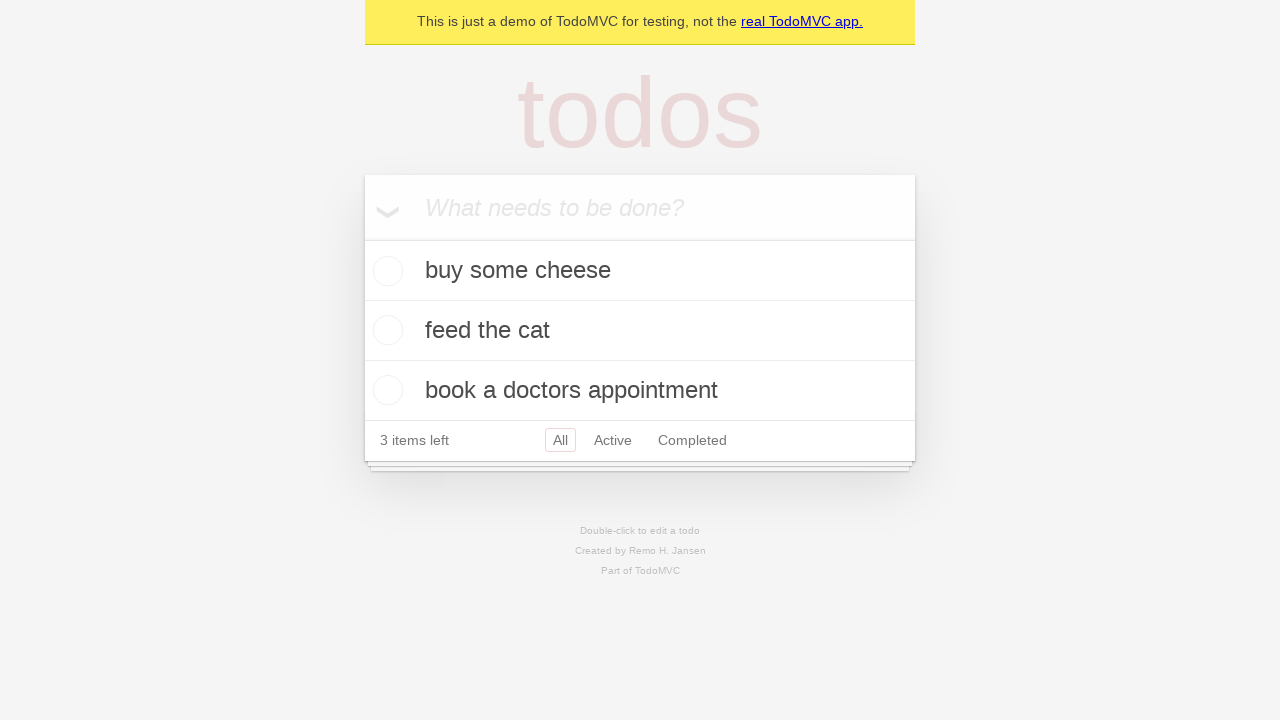

Double-clicked second todo to enter edit mode at (640, 331) on .todo-list li >> nth=1
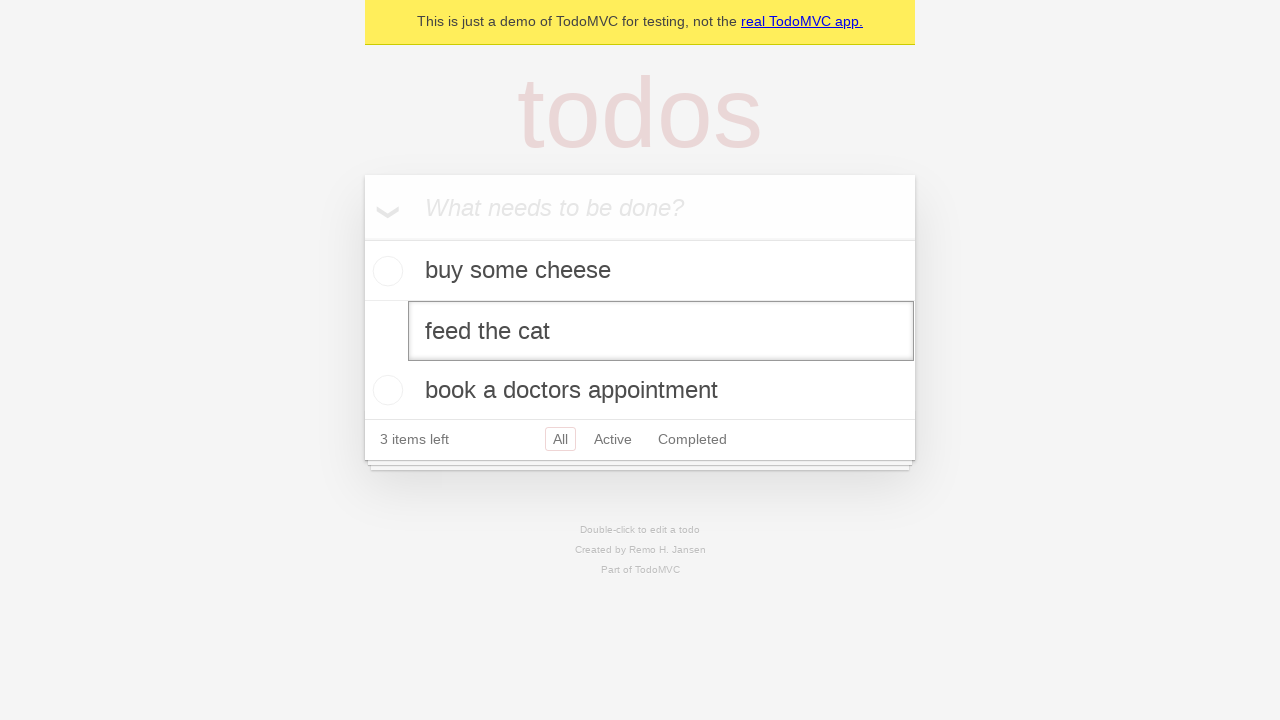

Pressed Escape to cancel edit and restore original text on .todo-list li >> nth=1 >> .edit
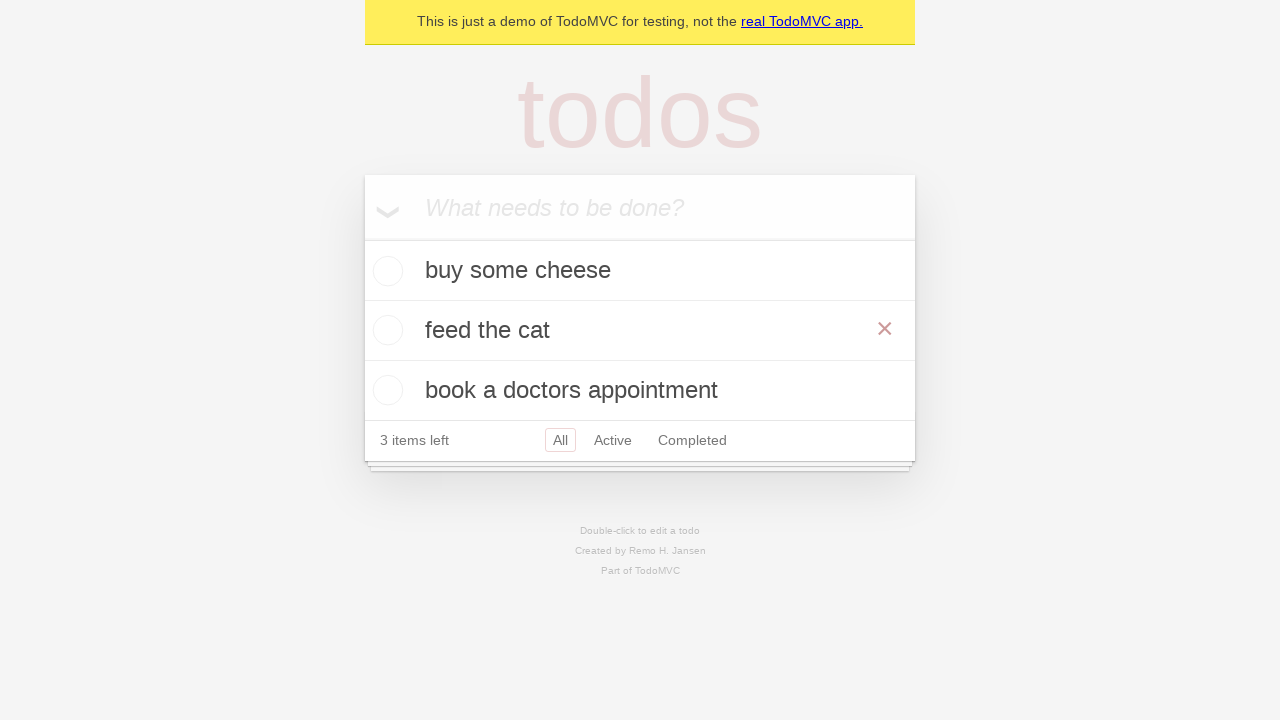

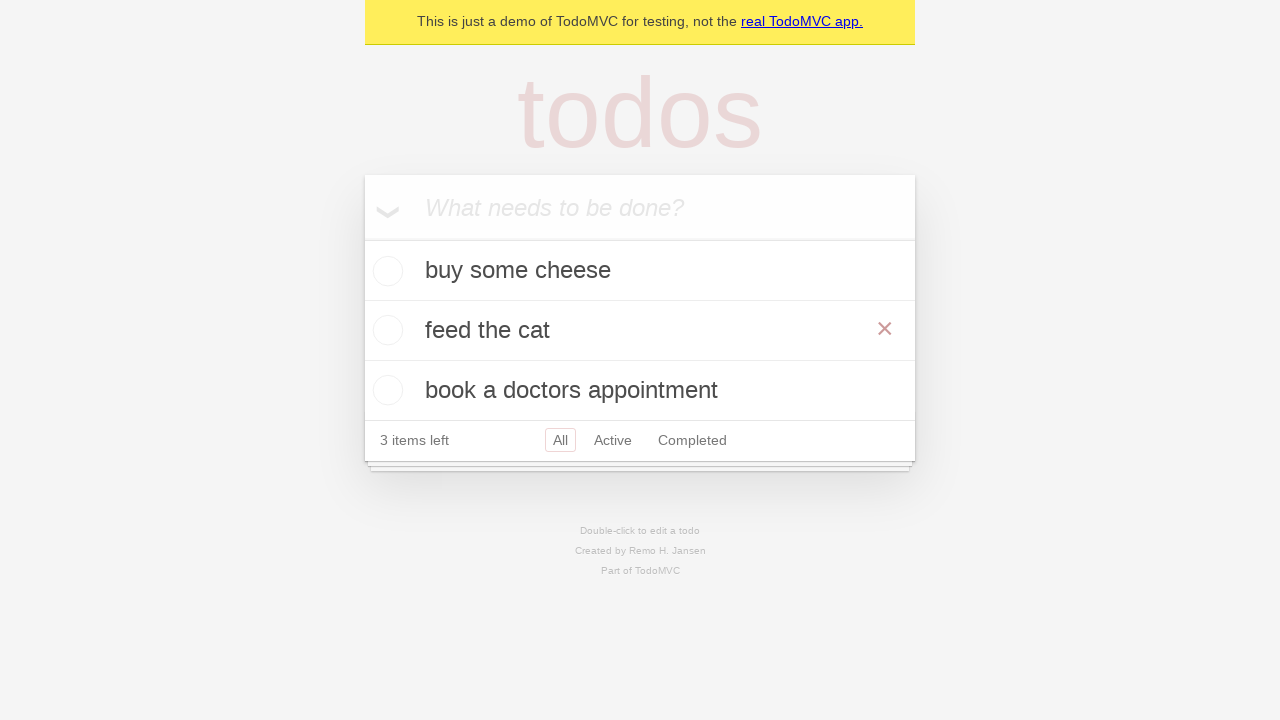